Navigates to the GCP Dot chart page and extracts detailed information about the dot position and chart for a full explanation view.

Starting URL: https://gcpdot.com/gcpchart.php

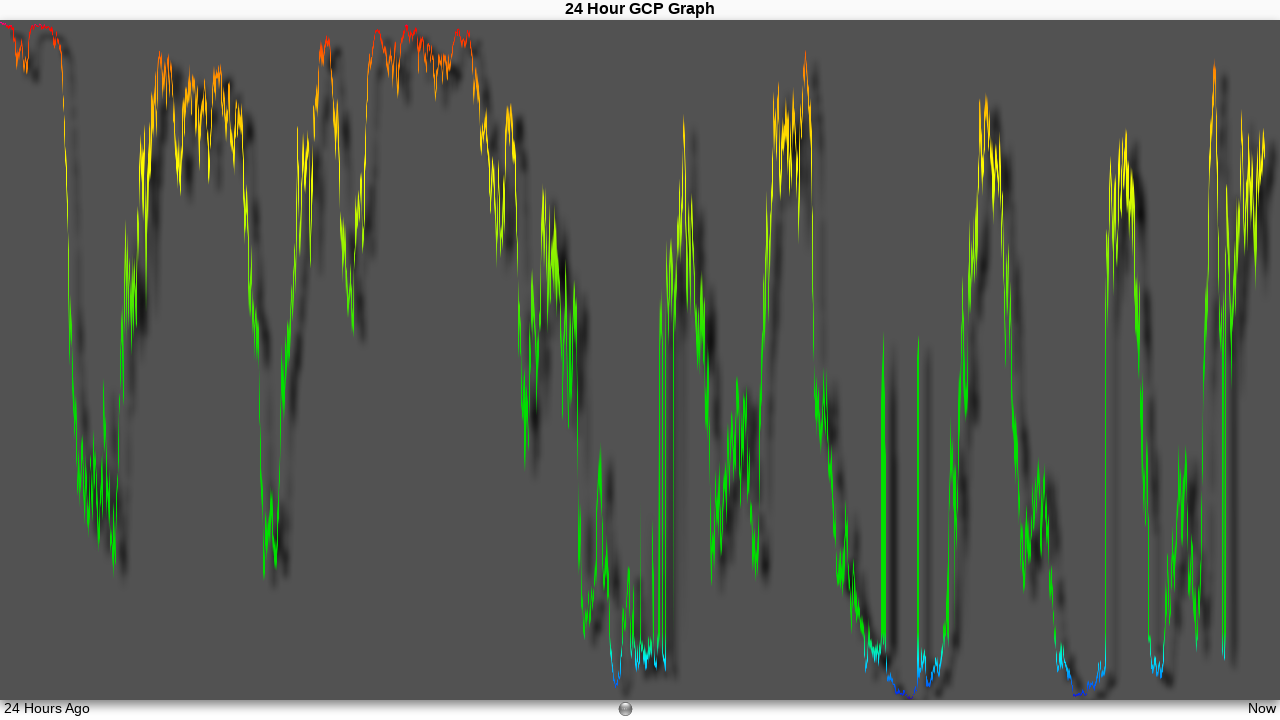

Waited 1000ms for page to fully load
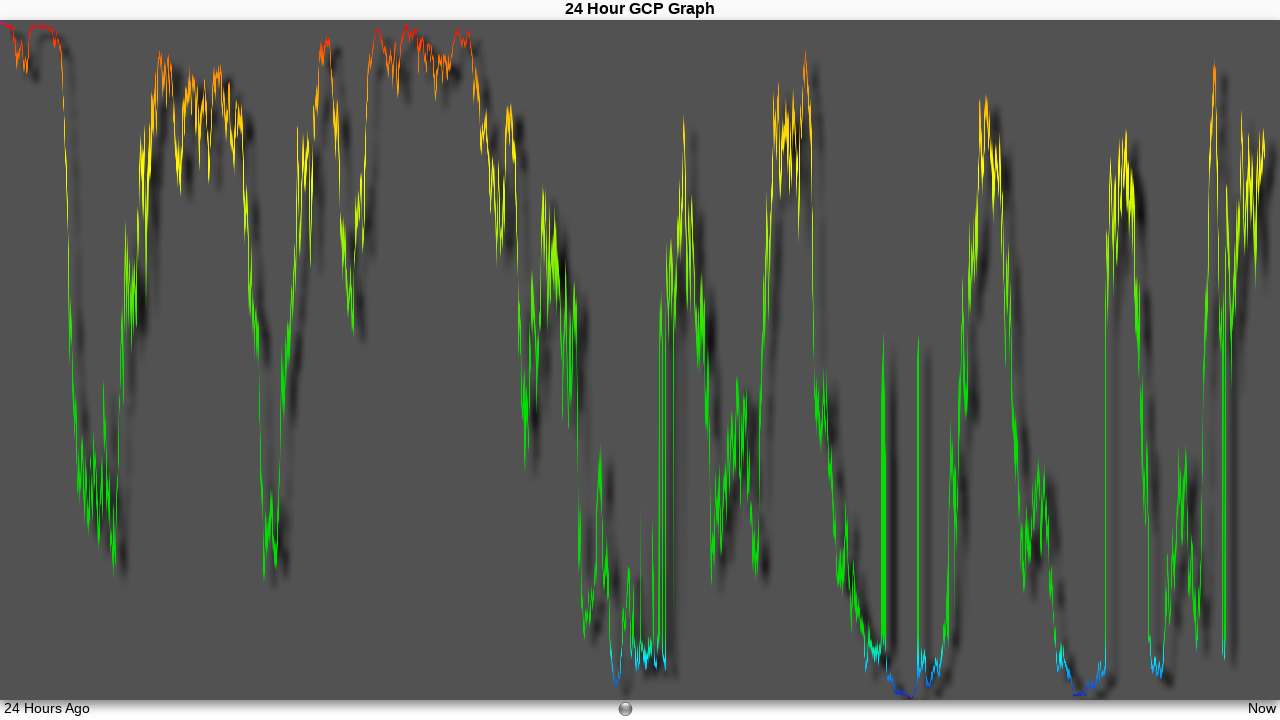

GCP chart shadow element loaded
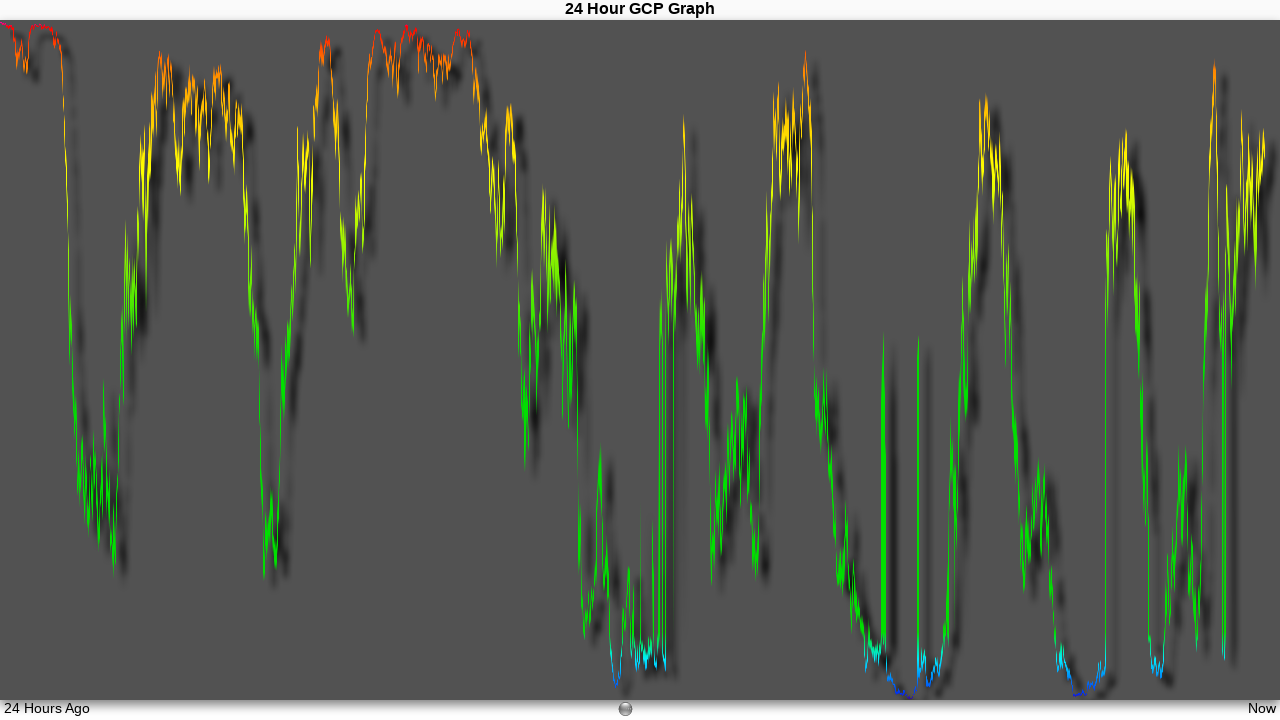

Located the dot element (last div in main container)
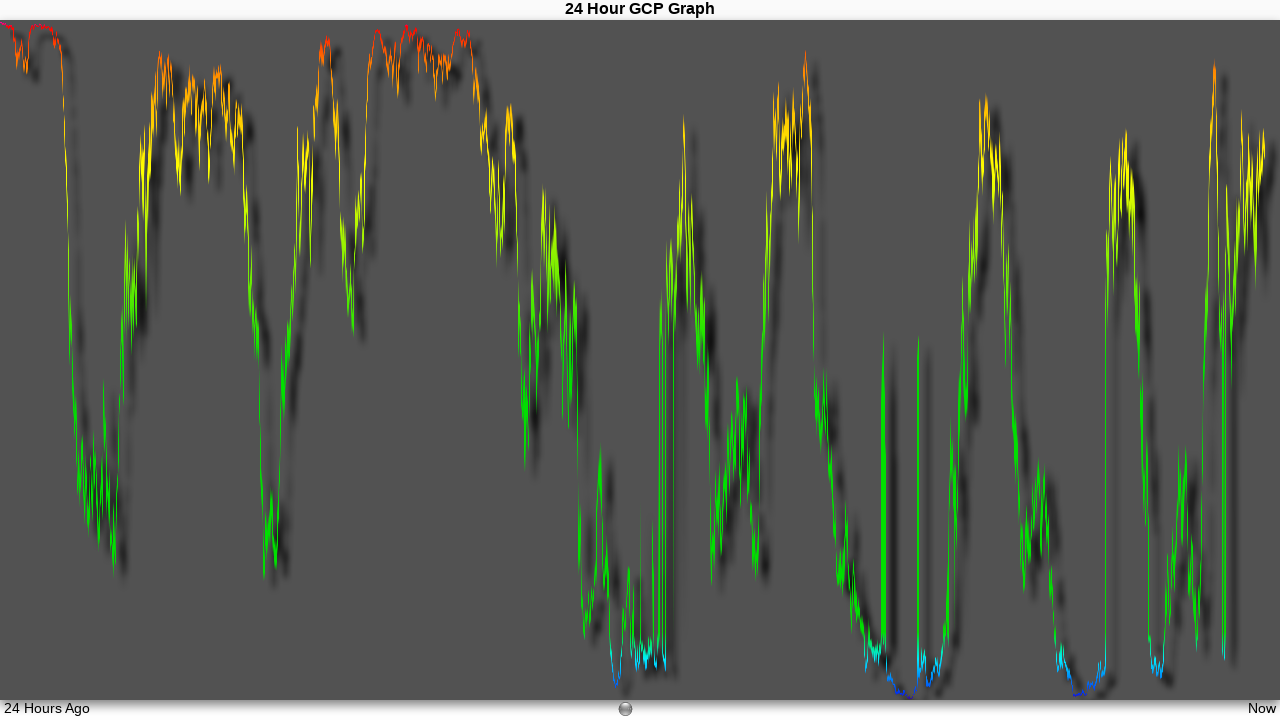

Dot element is ready for interaction
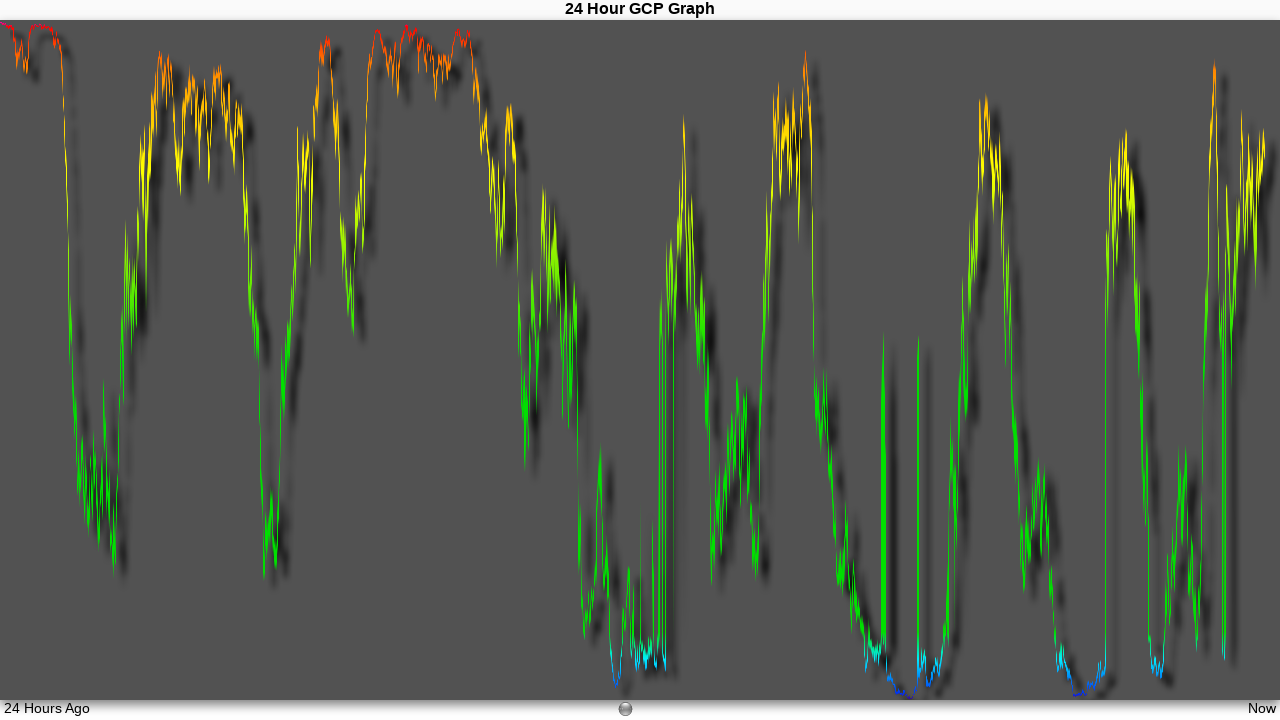

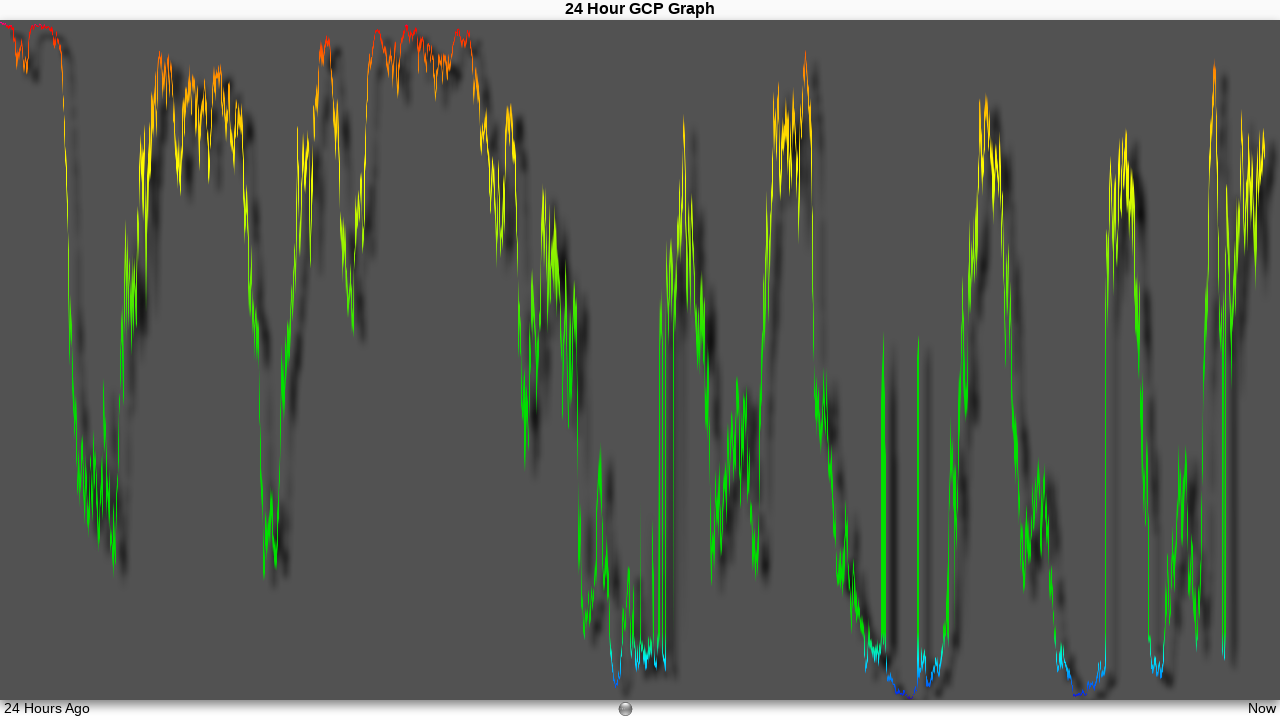